Navigates to Python.org homepage and verifies that event information is displayed in the event widget

Starting URL: https://www.python.org

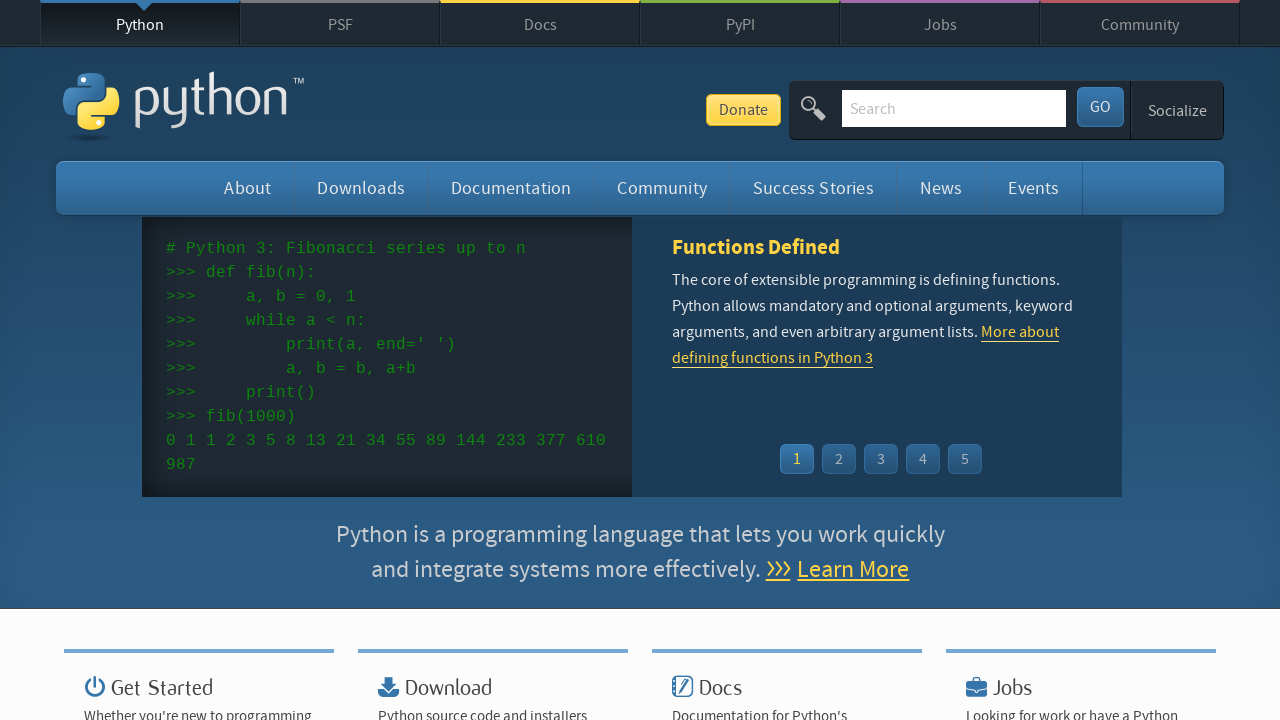

Navigated to Python.org homepage
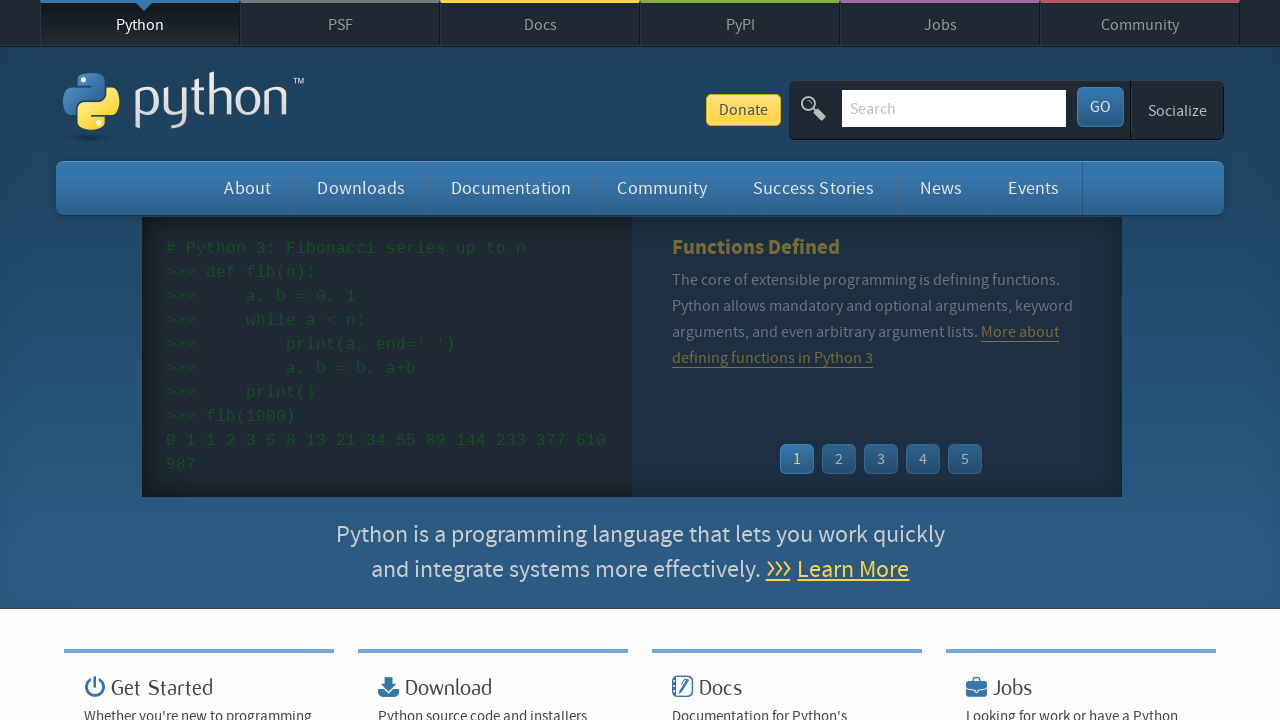

Event widget loaded
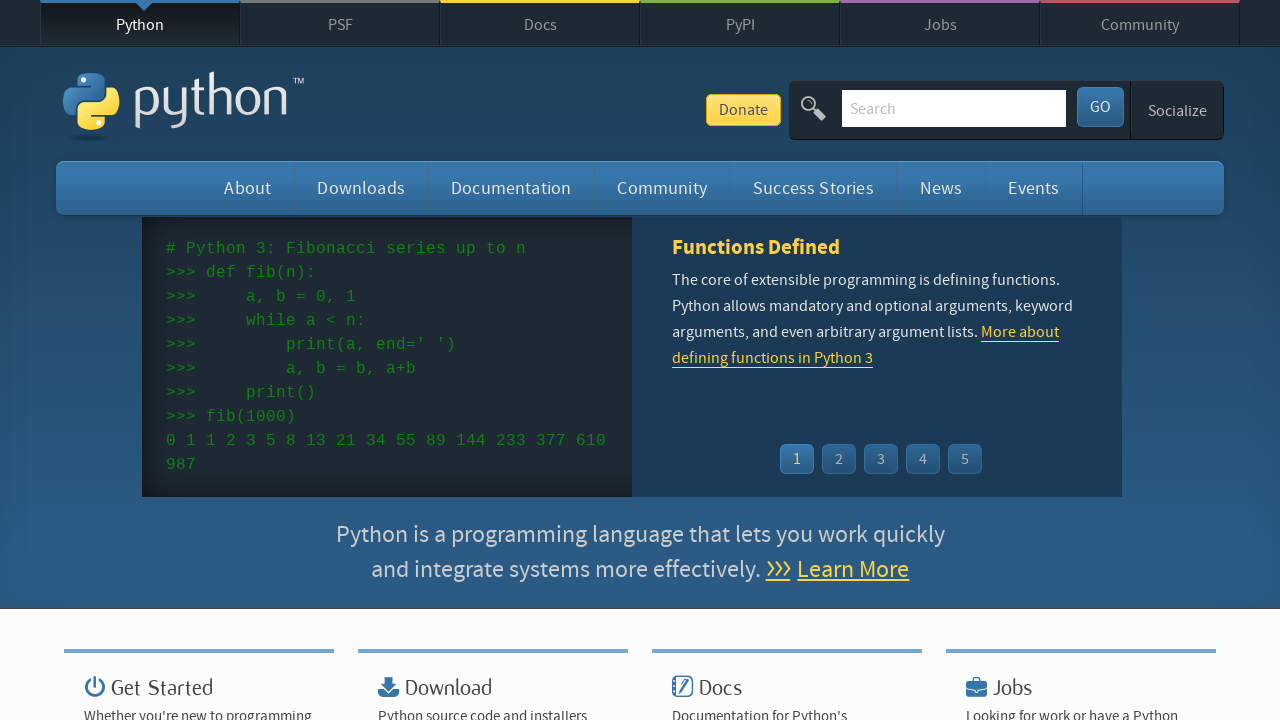

Event time information is displayed in the event widget
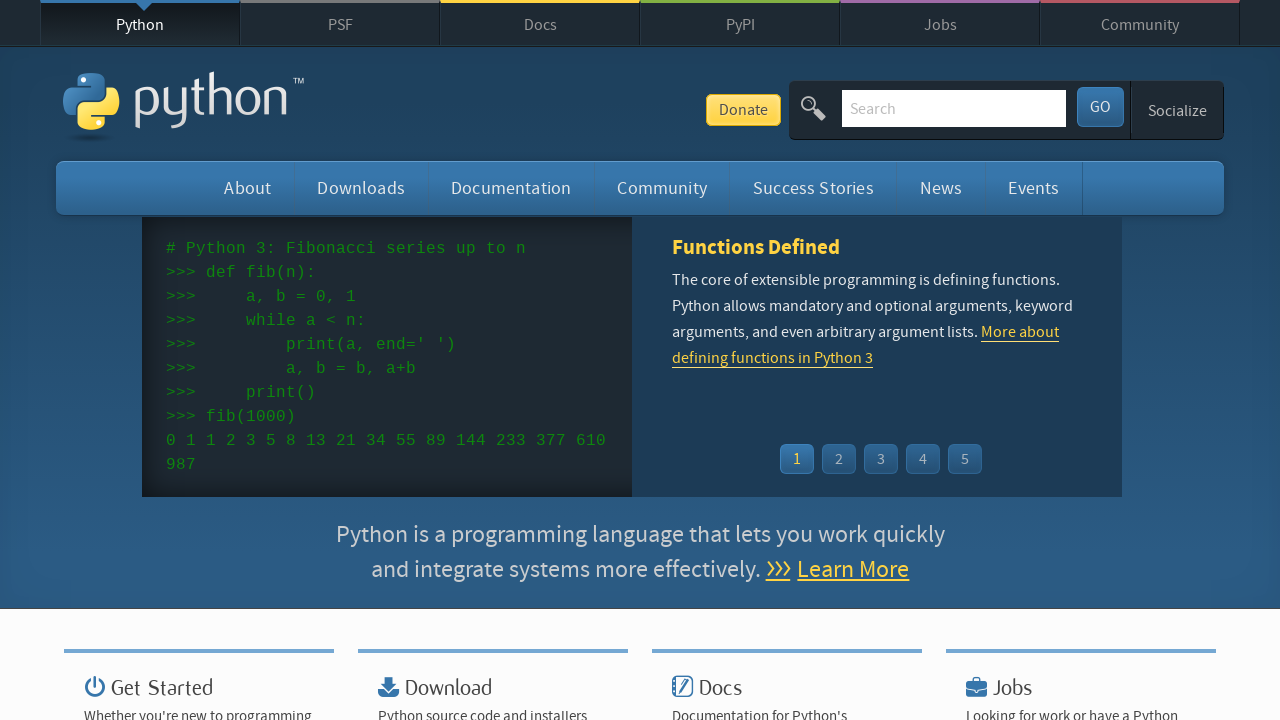

Event names/links are displayed in the event widget
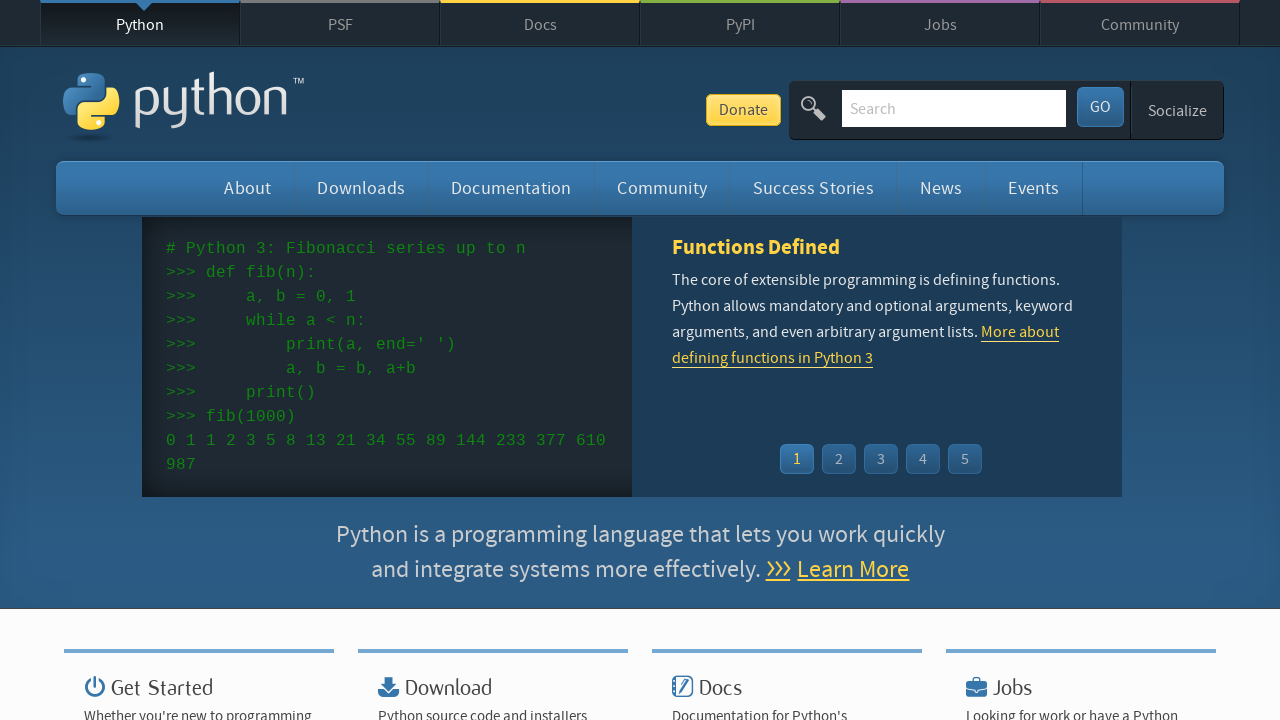

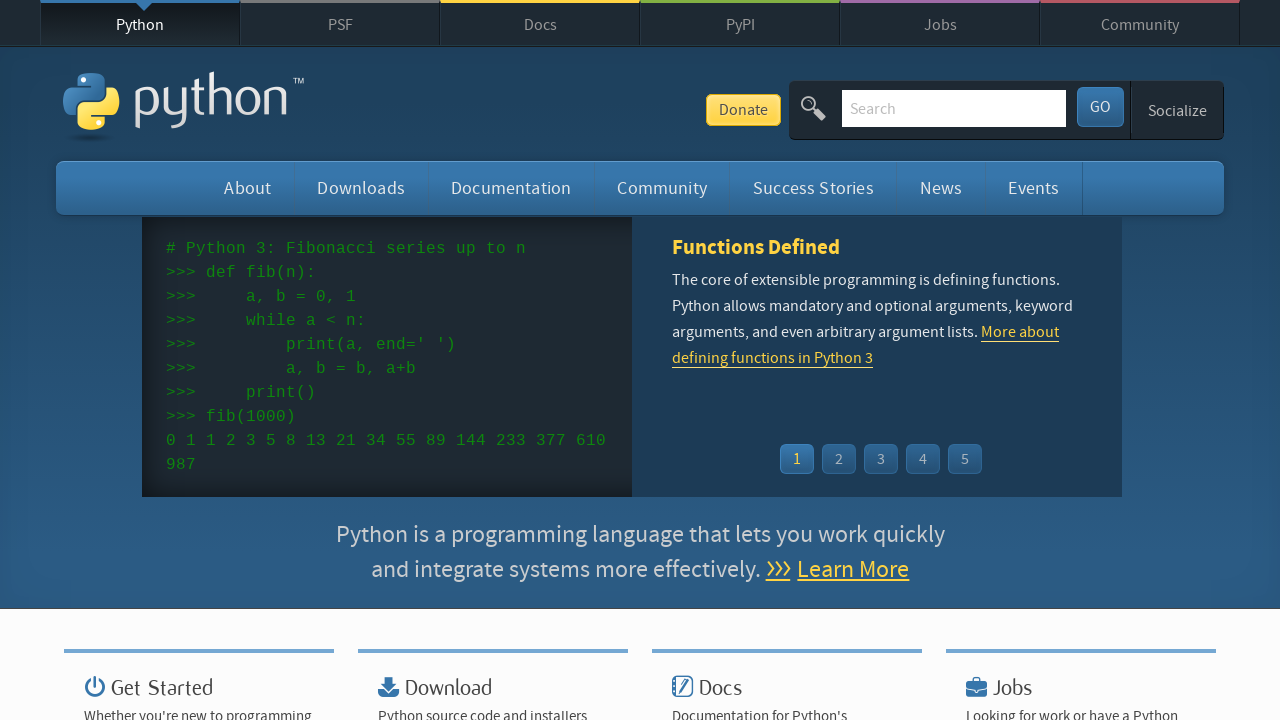